Tests mouse hover functionality by hovering over figure elements to reveal hidden profile names and links, verifying they become visible after hover

Starting URL: https://the-internet.herokuapp.com/hovers

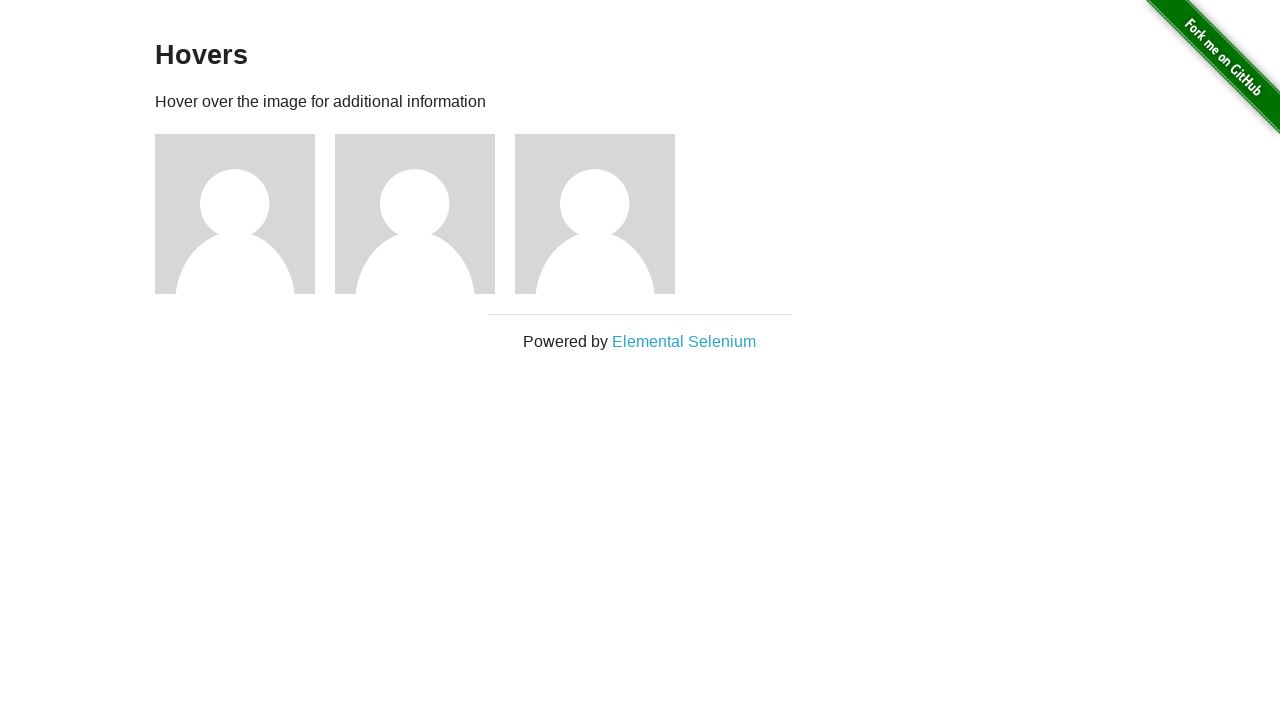

Waited for figure elements to load
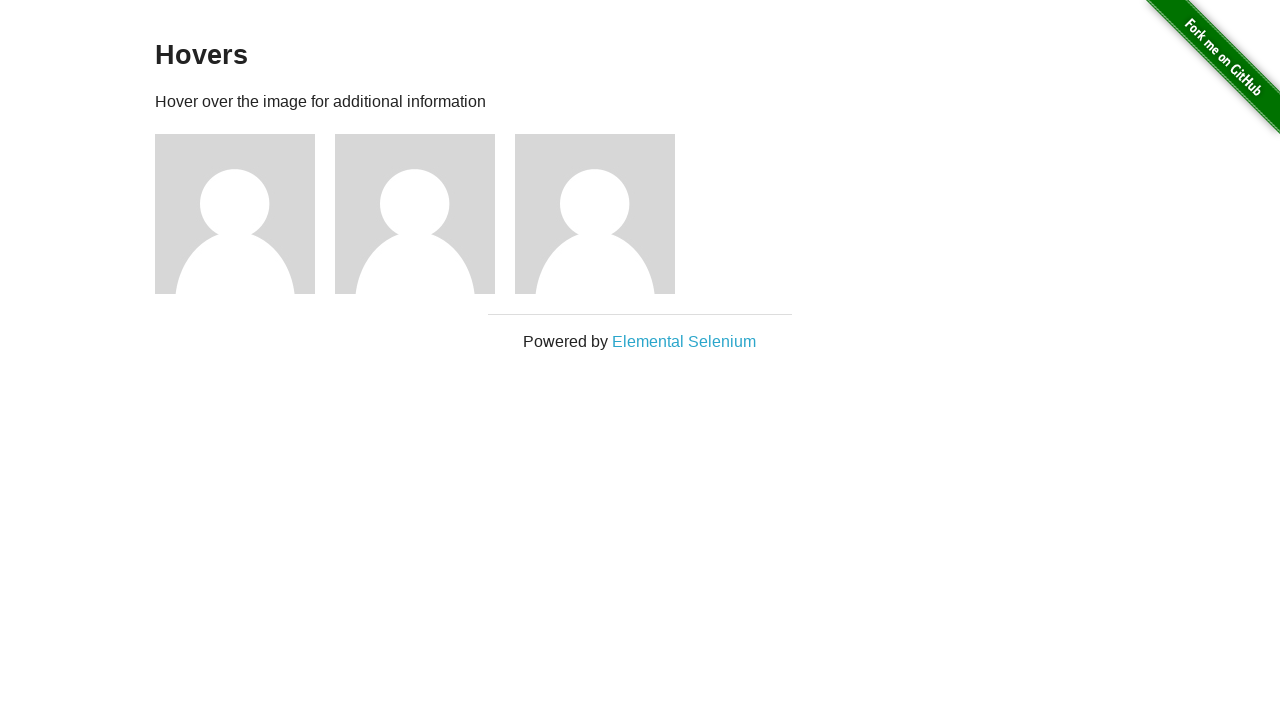

Retrieved all figure elements
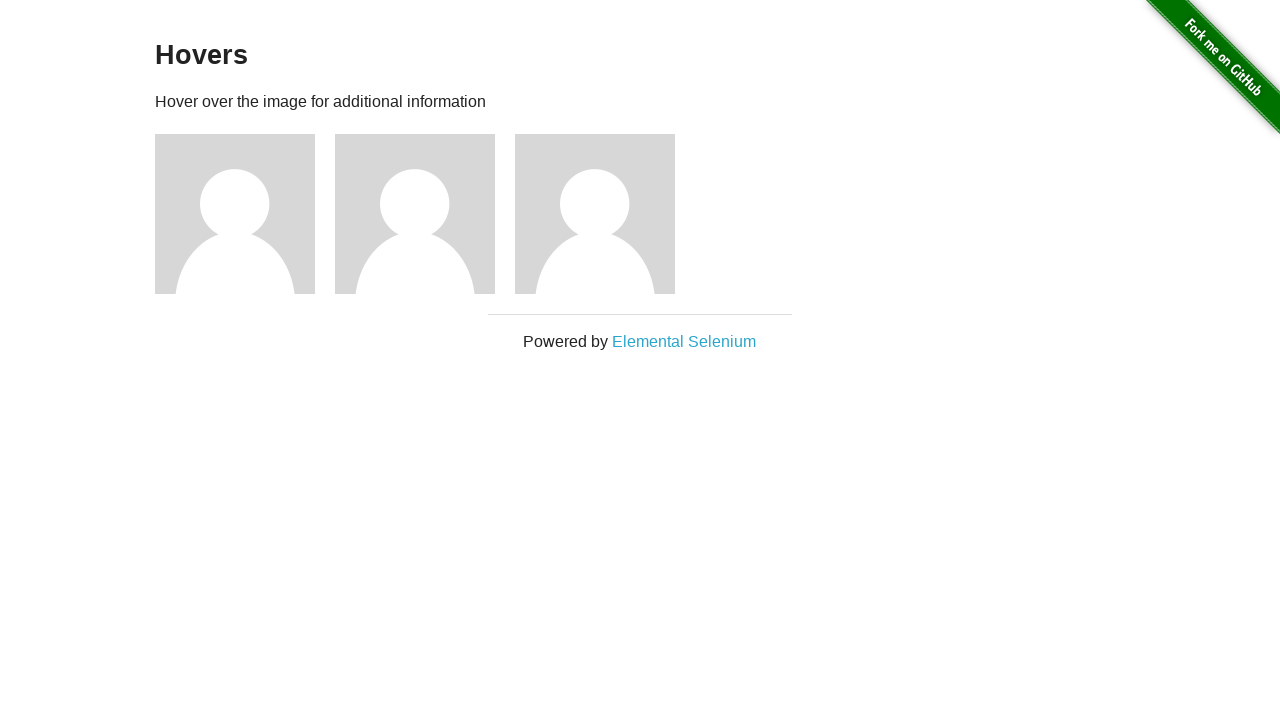

Hovered over figure element to reveal hidden content at (245, 214) on .figure >> nth=0
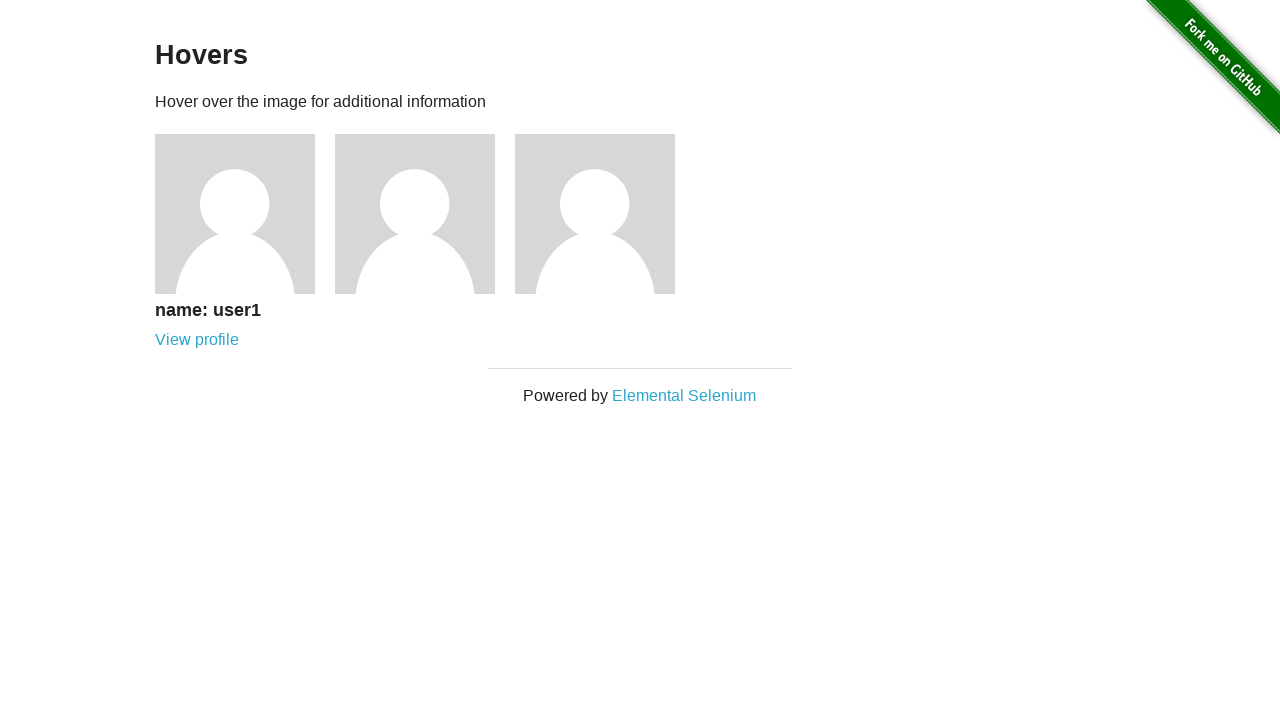

Waited for hover animation to complete
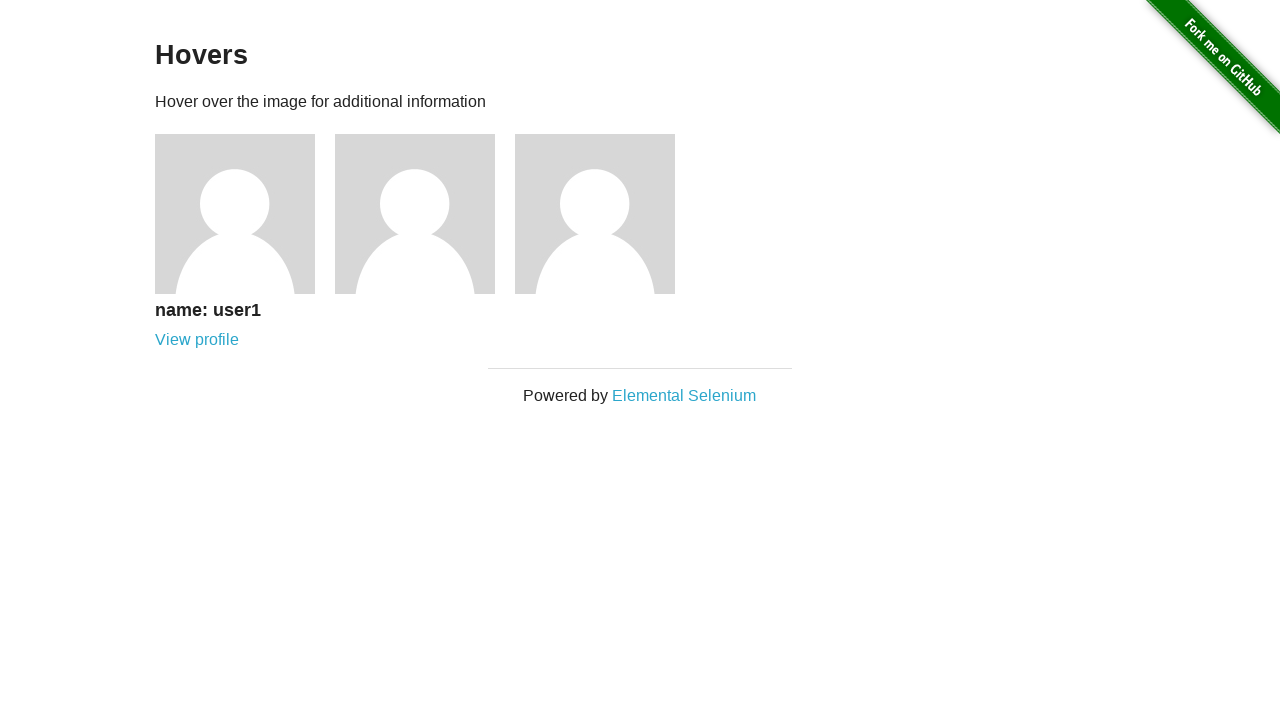

Verified profile name is visible after hover
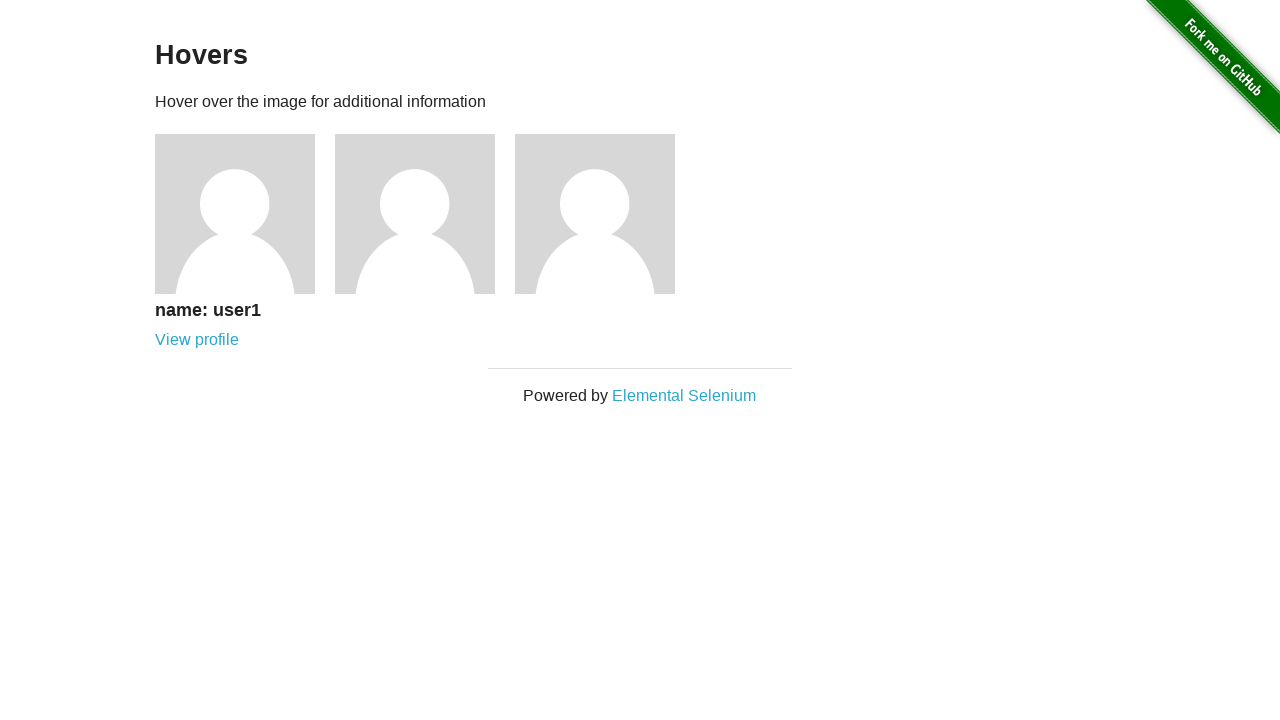

Verified profile link is visible after hover
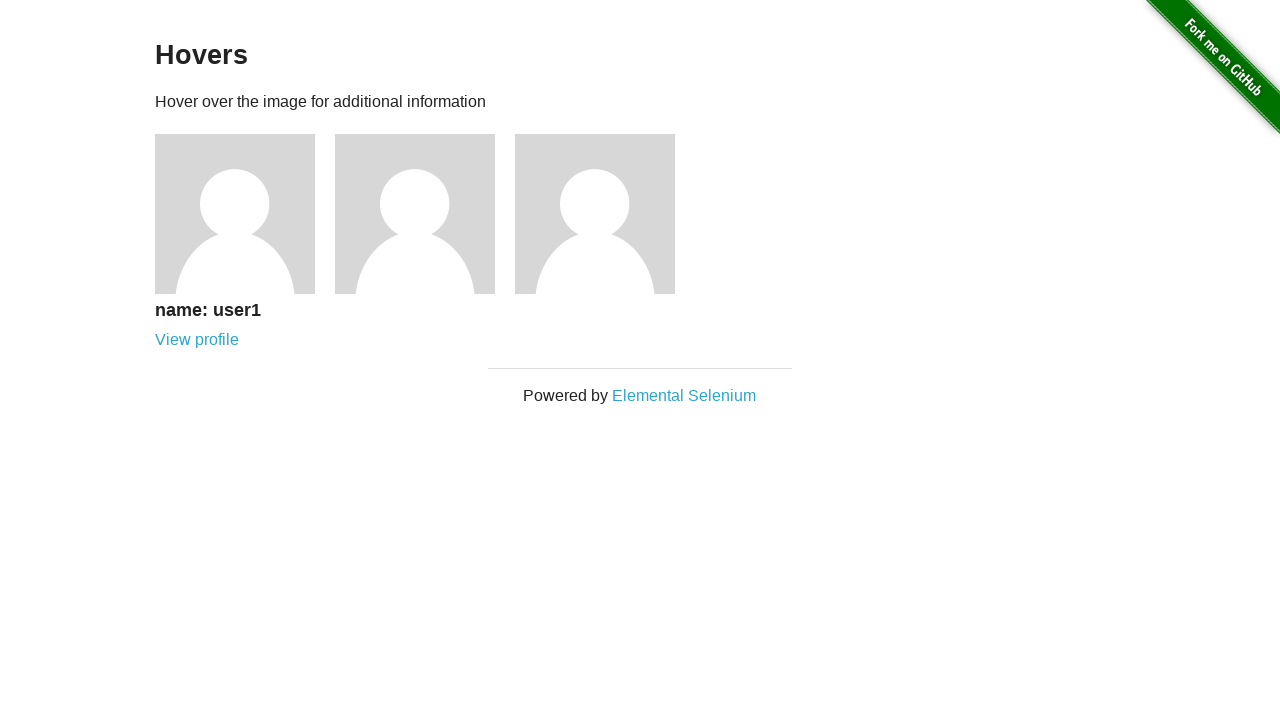

Hovered over figure element to reveal hidden content at (425, 214) on .figure >> nth=1
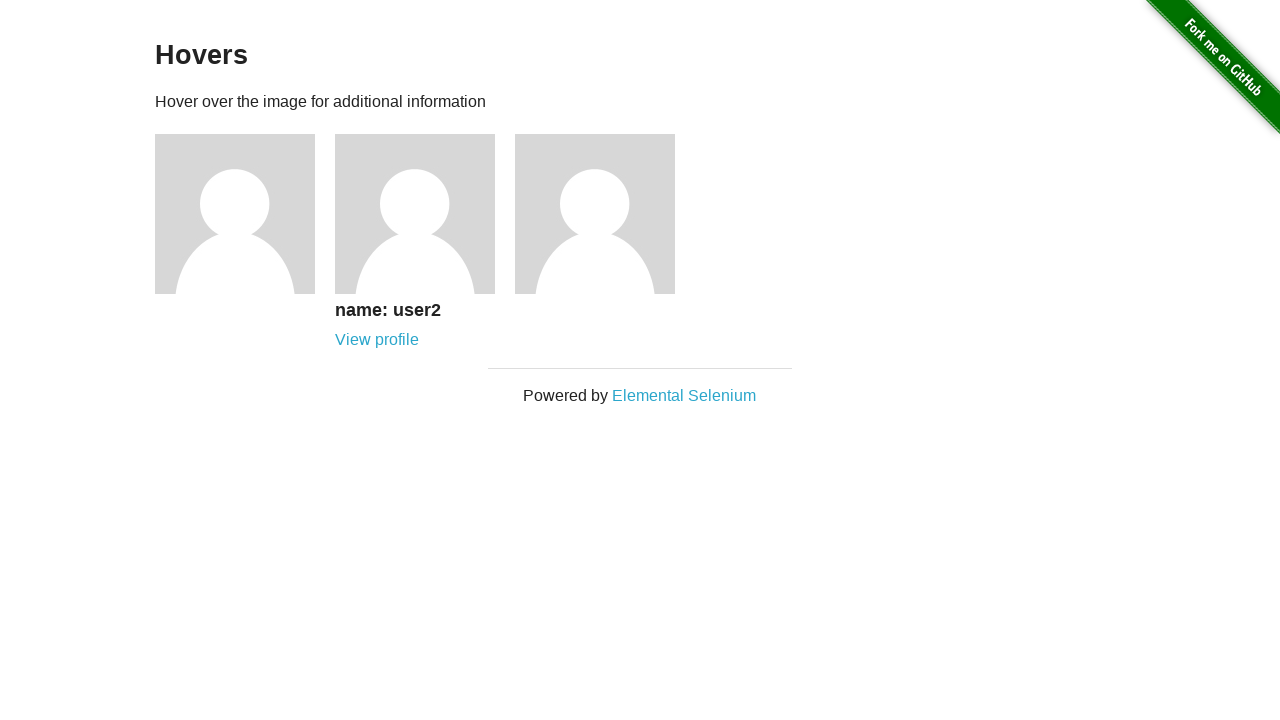

Waited for hover animation to complete
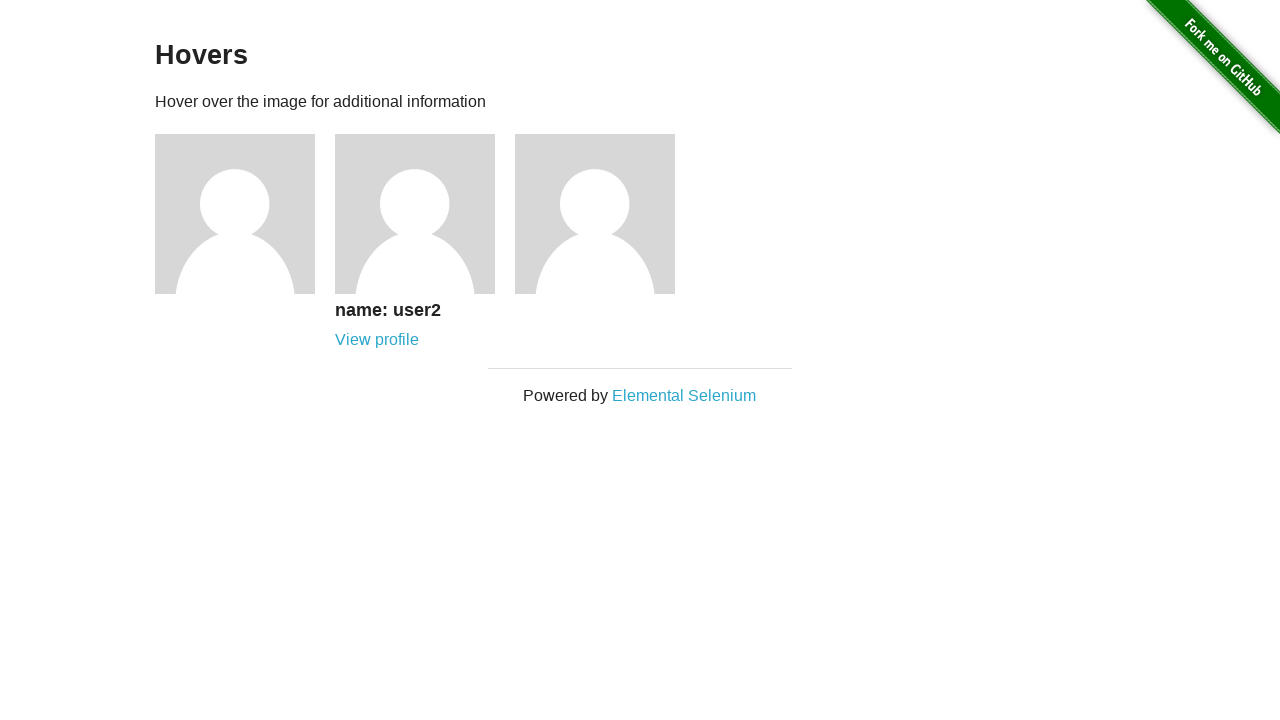

Verified profile name is visible after hover
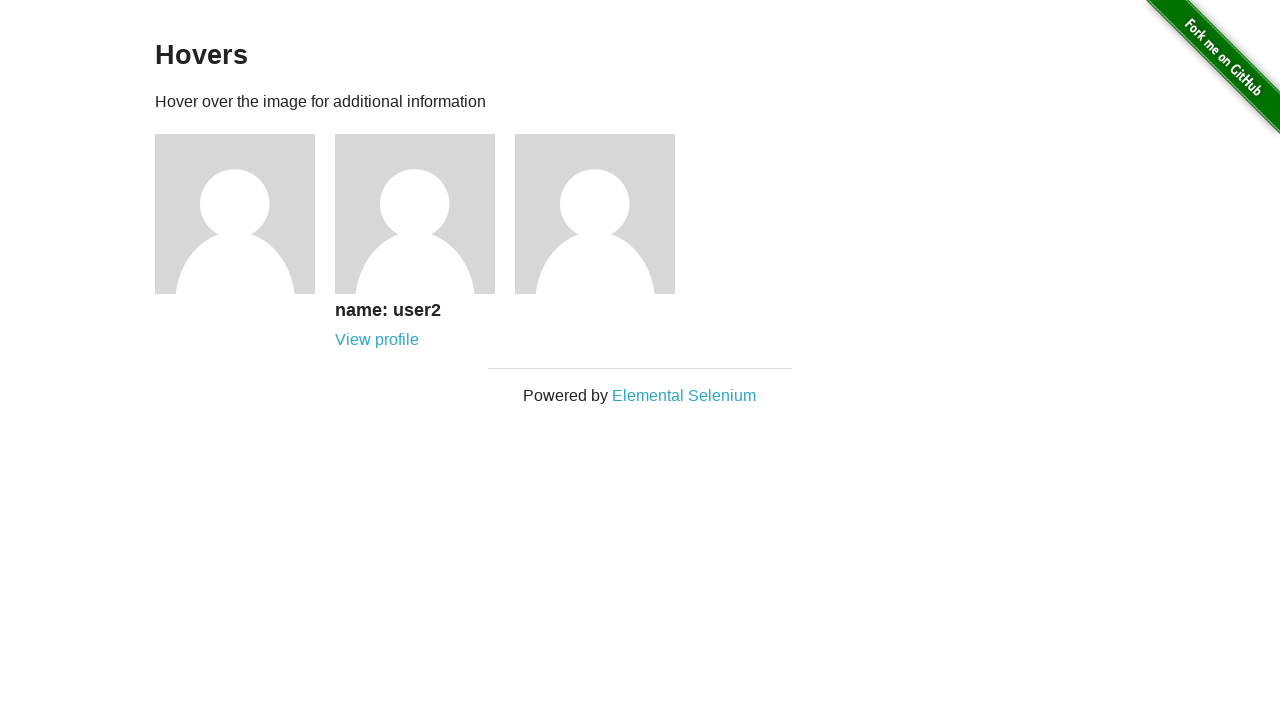

Verified profile link is visible after hover
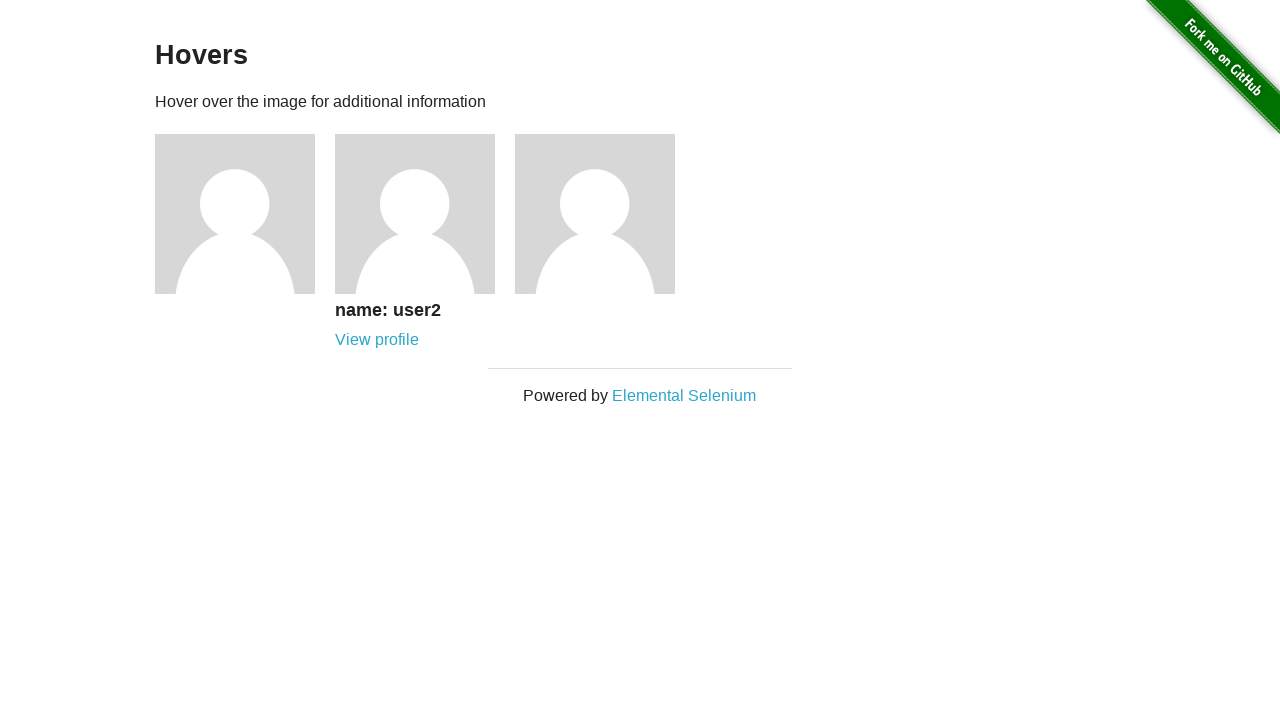

Hovered over figure element to reveal hidden content at (605, 214) on .figure >> nth=2
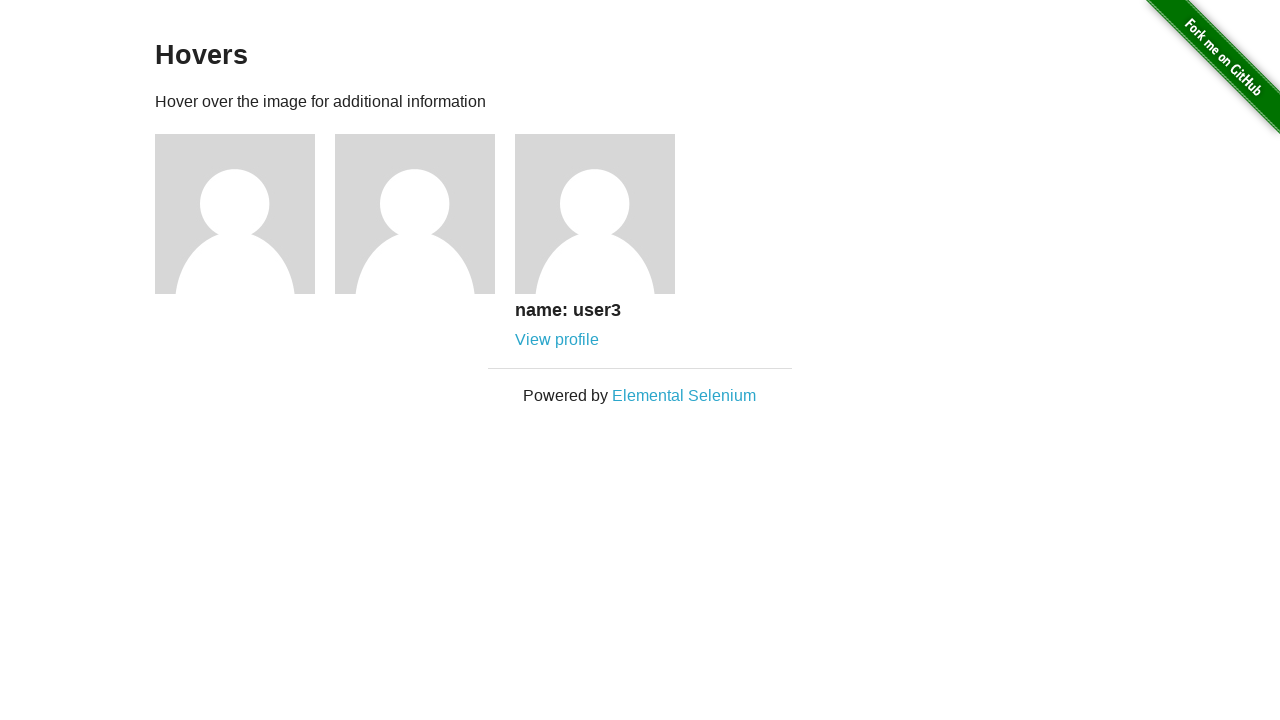

Waited for hover animation to complete
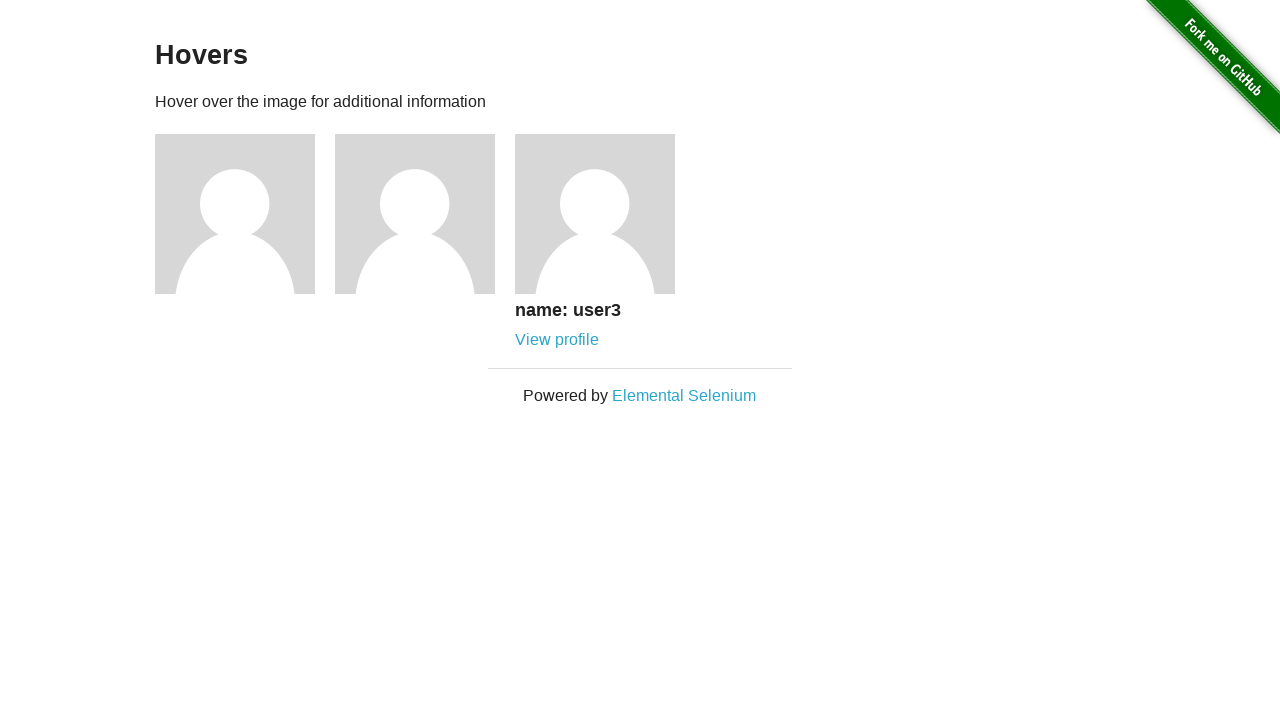

Verified profile name is visible after hover
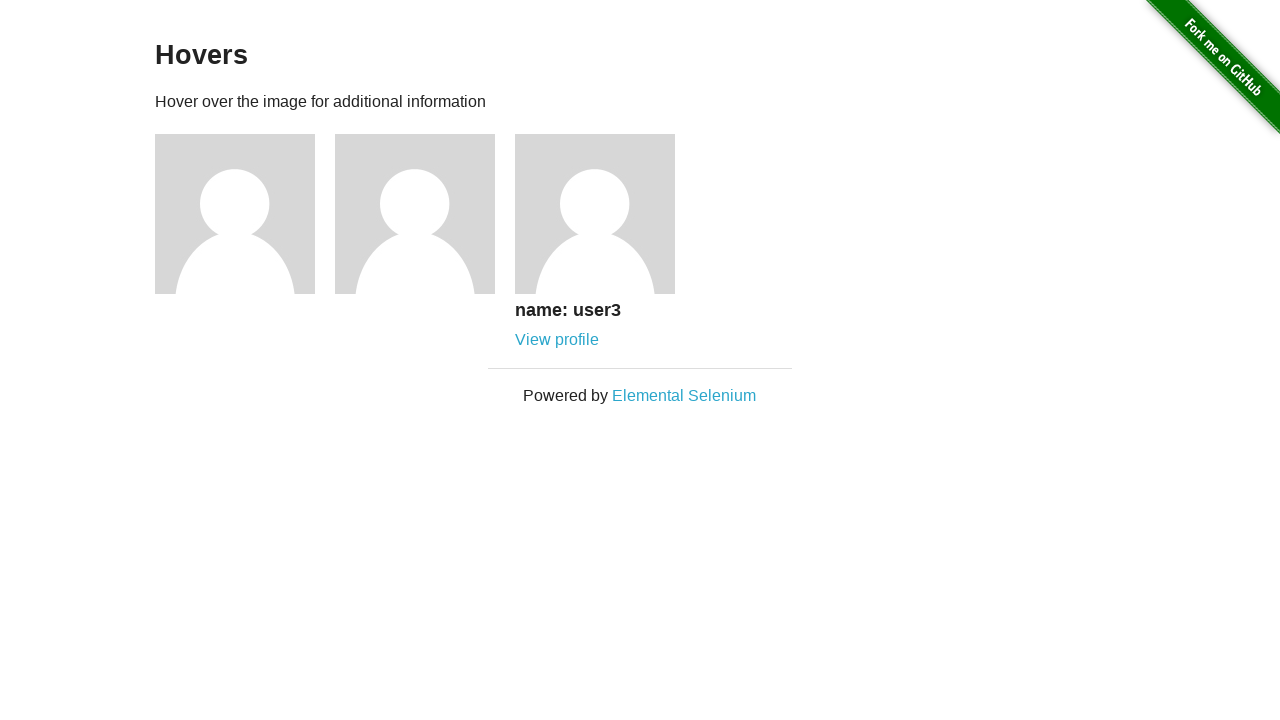

Verified profile link is visible after hover
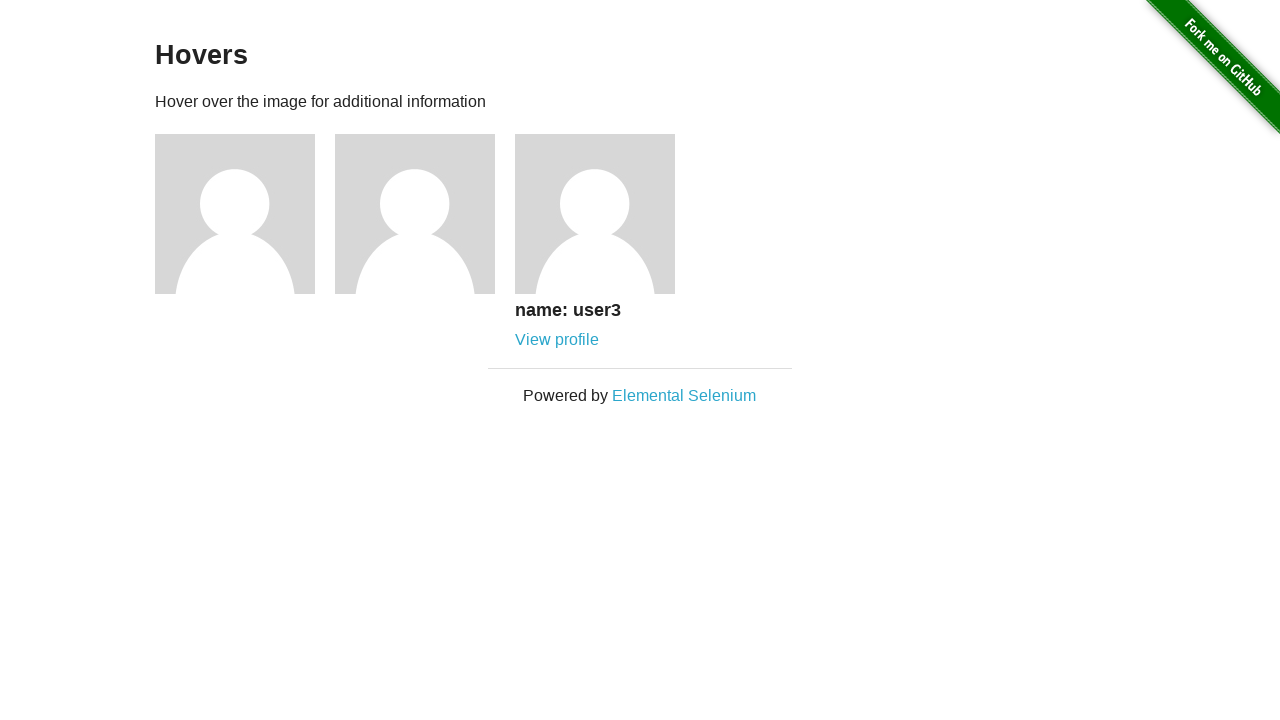

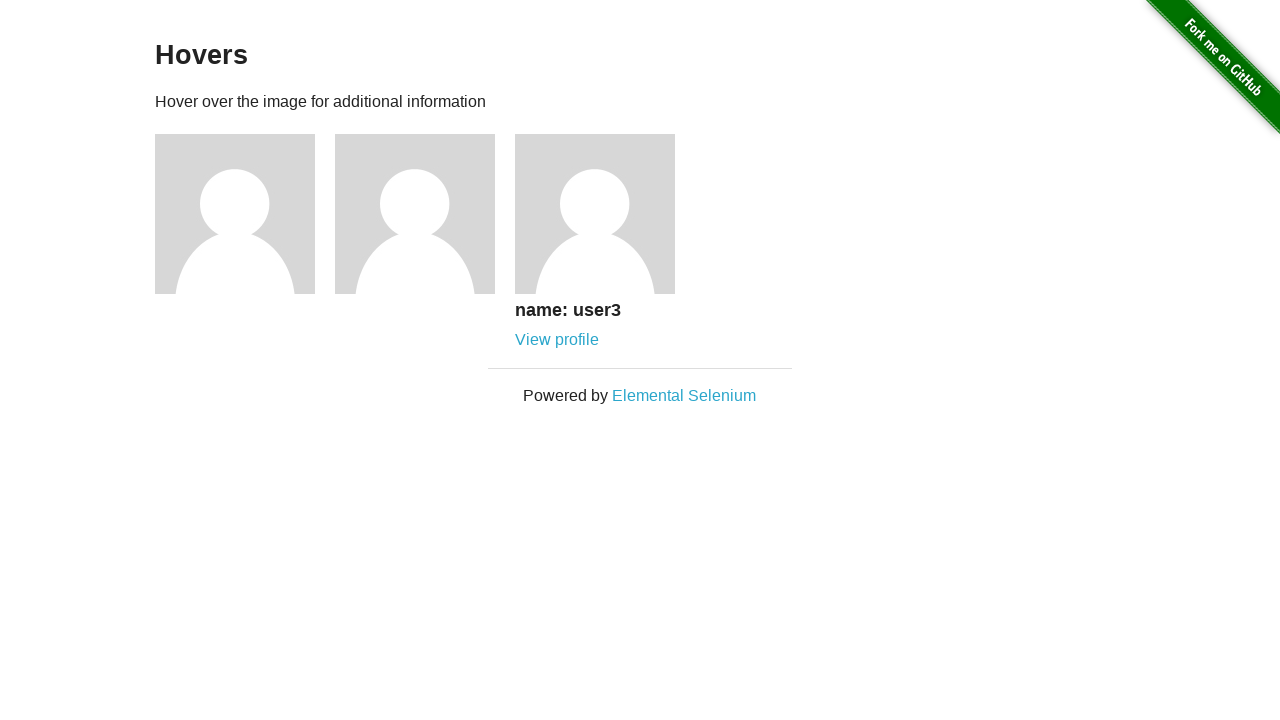